Simple navigation test that opens Hepsiburada homepage and waits for page to load

Starting URL: https://www.hepsiburada.com

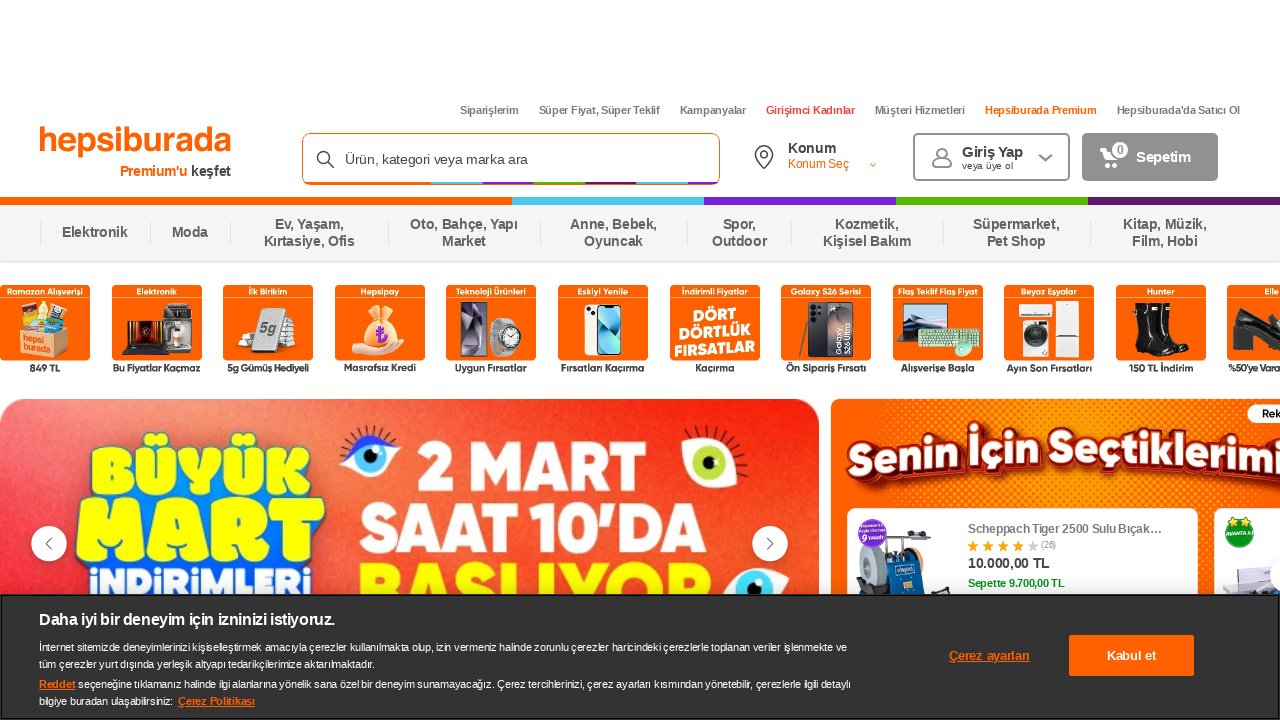

Navigated to Hepsiburada homepage
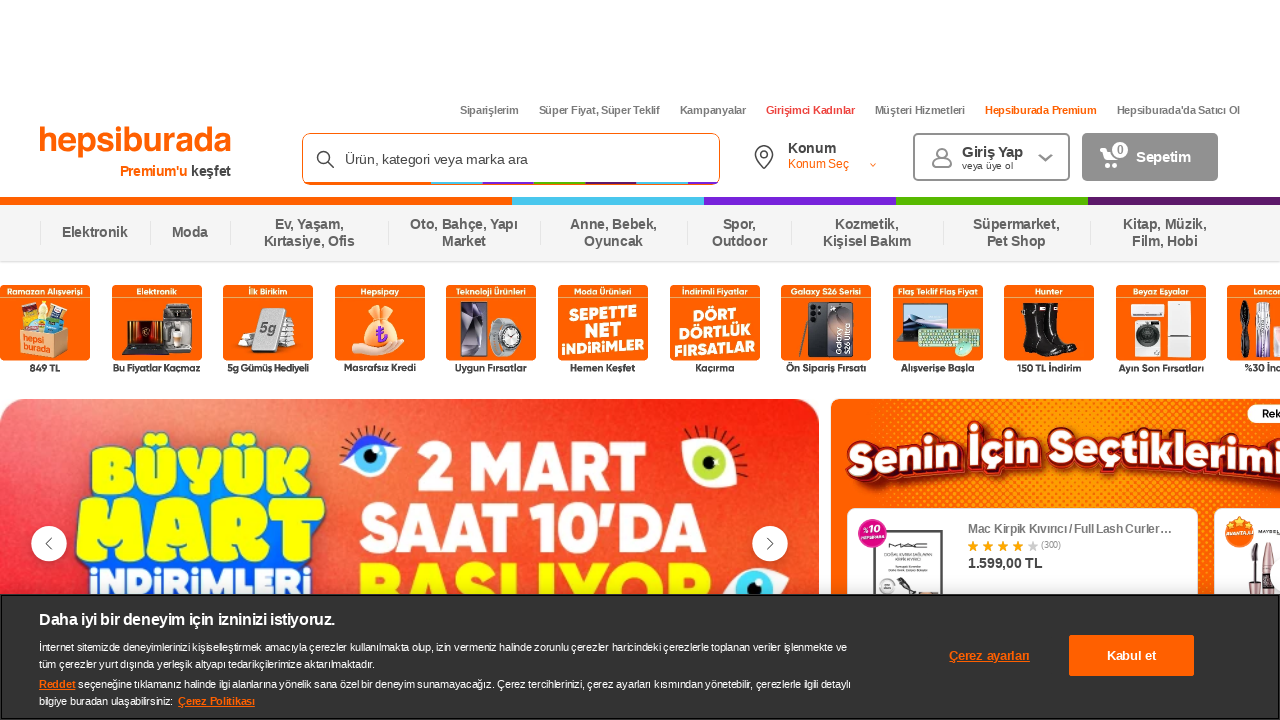

Page DOM content loaded
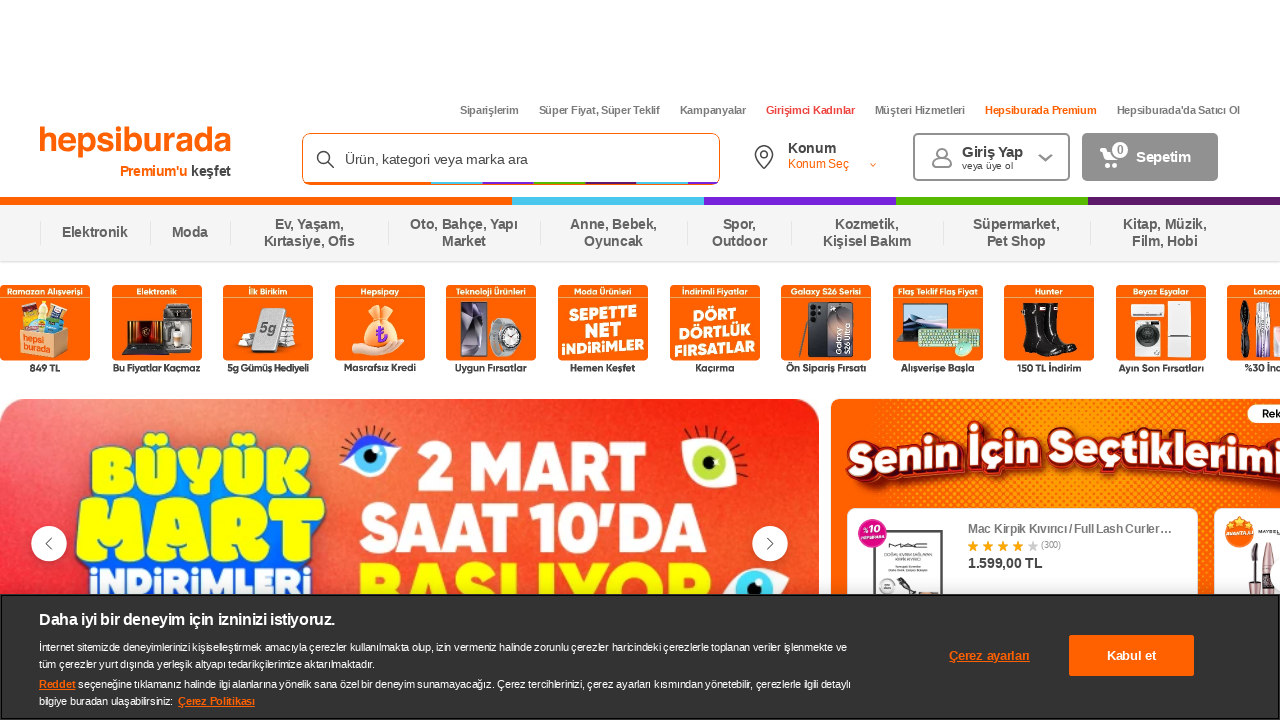

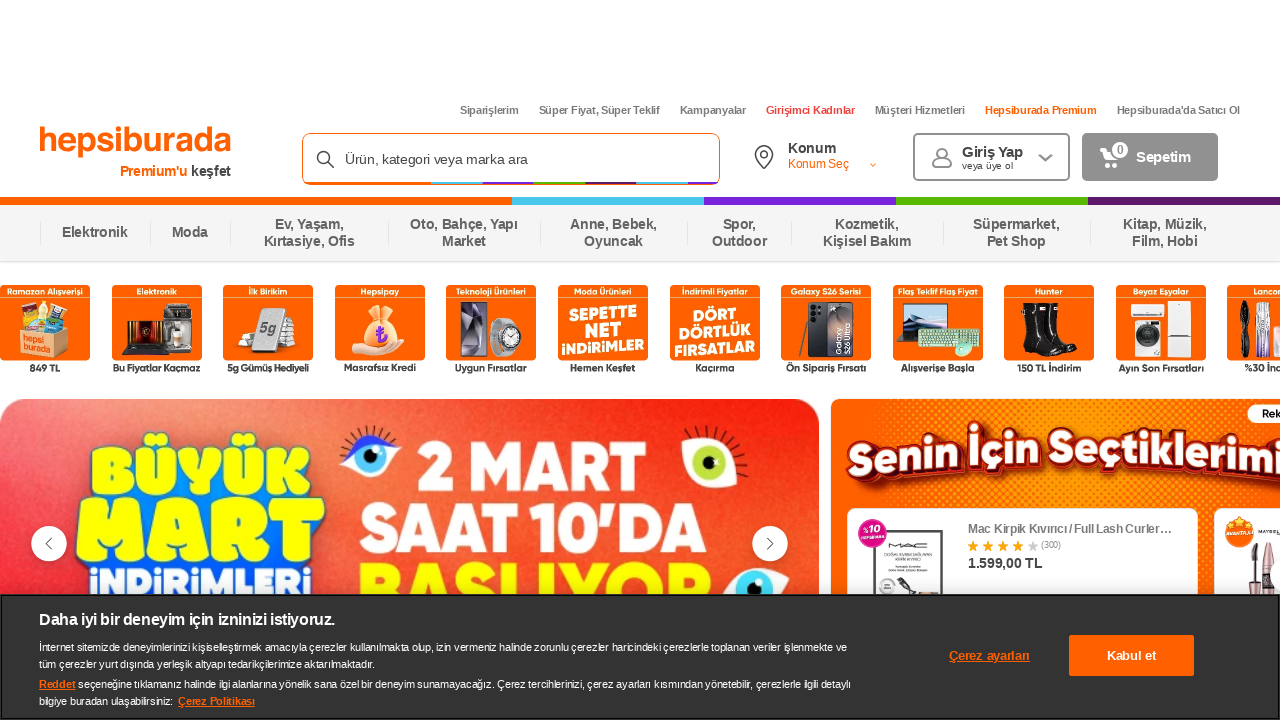